Opens a calendar widget by clicking on a date input field and retrieves the current month and year information

Starting URL: http://seleniumpractise.blogspot.com/2016/08/how-to-handle-calendar-in-selenium.html

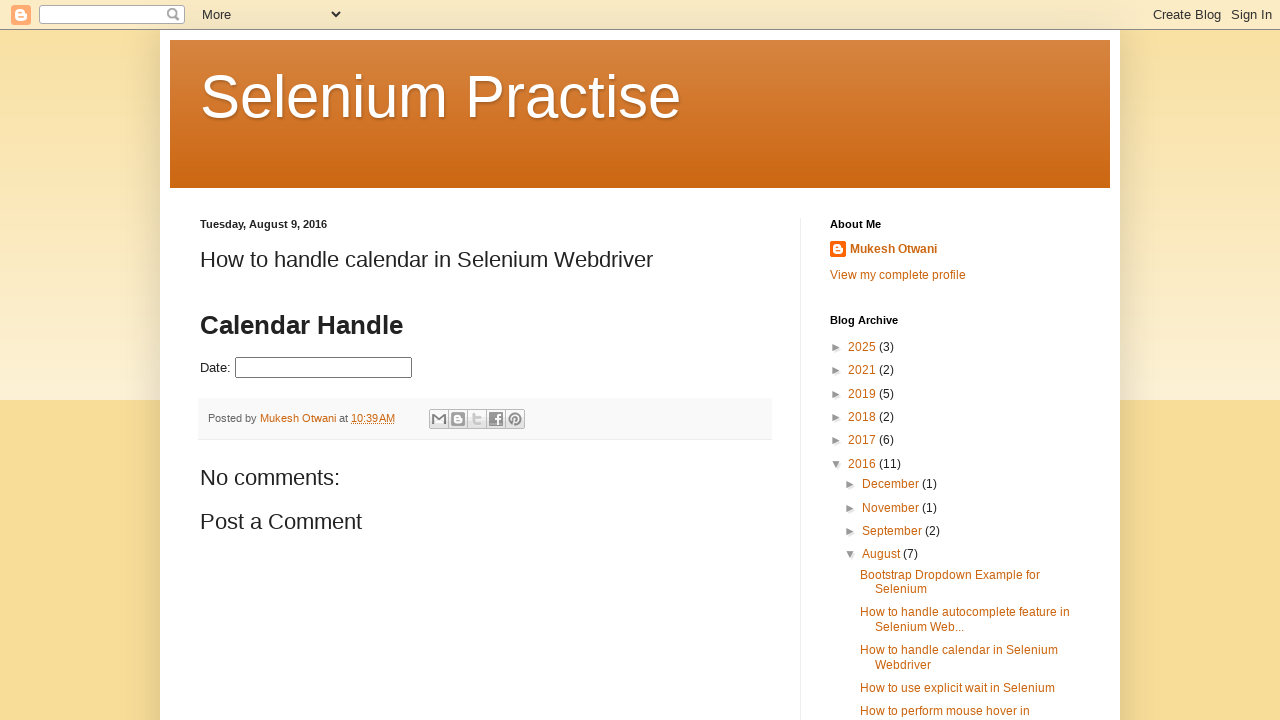

Clicked on date input field to open calendar widget at (324, 368) on #datepicker
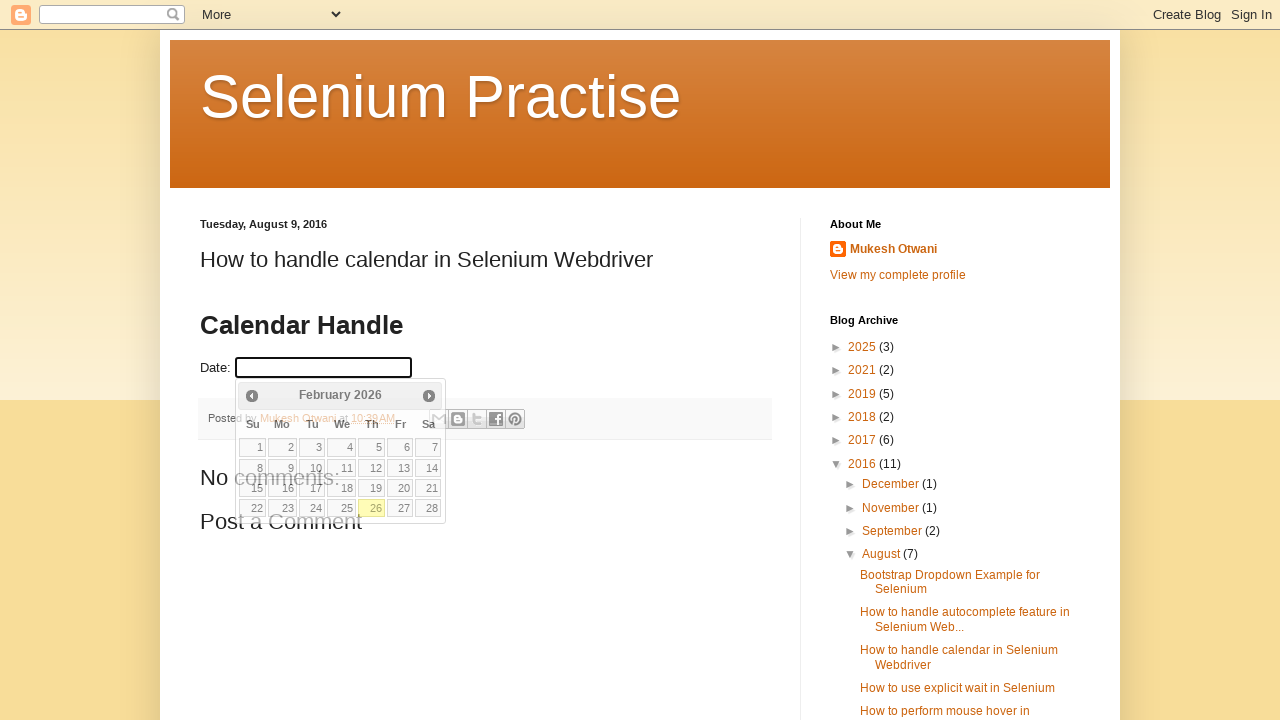

Calendar widget loaded and month selector visible
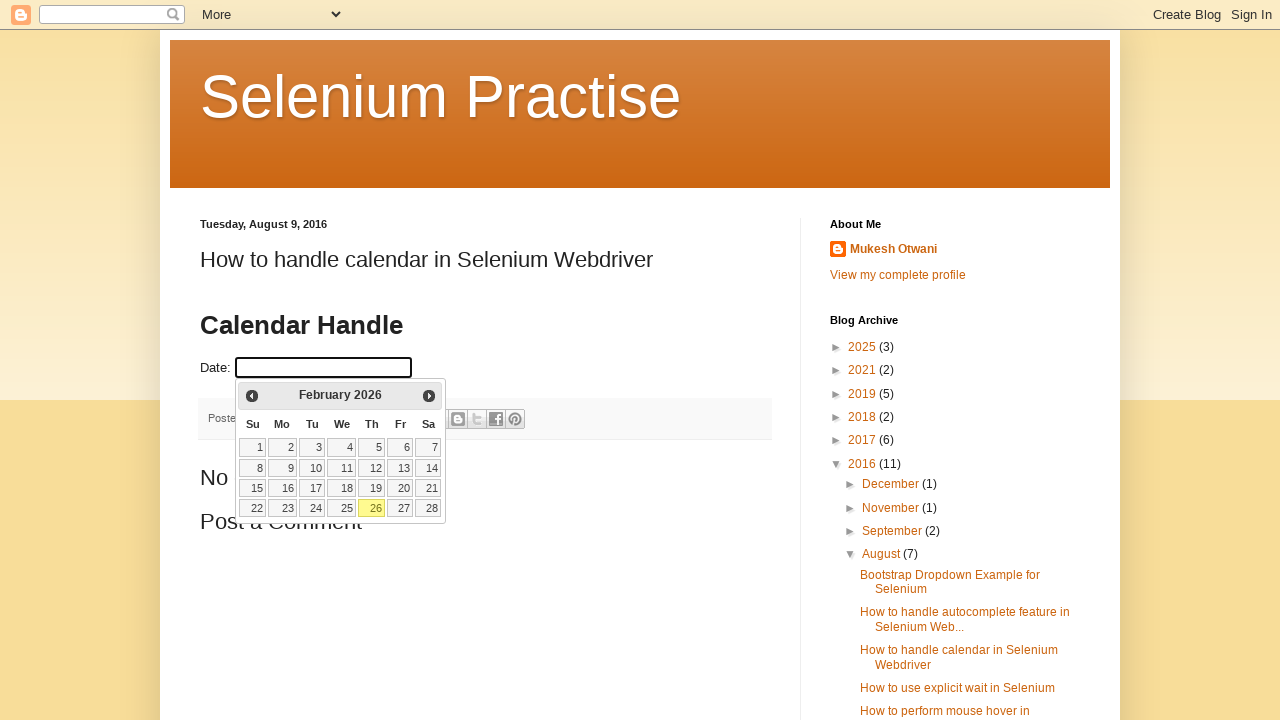

Retrieved current month from calendar: February
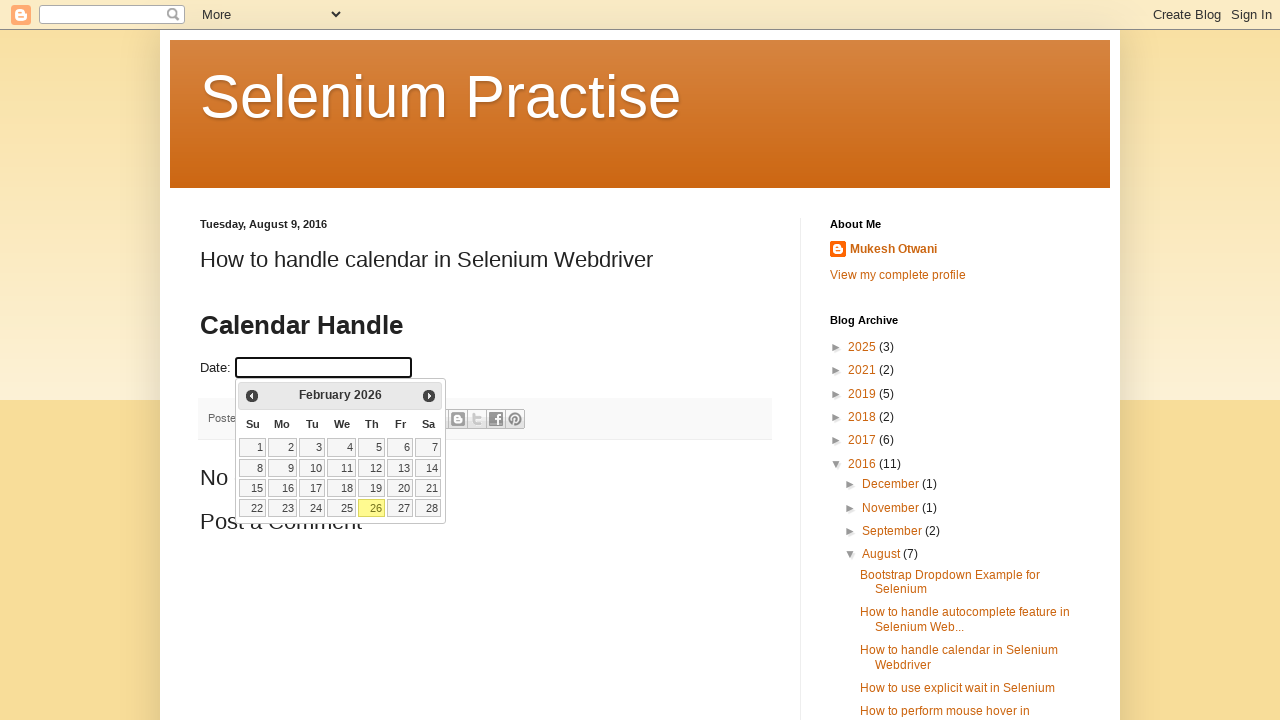

Retrieved current year from calendar: 2026
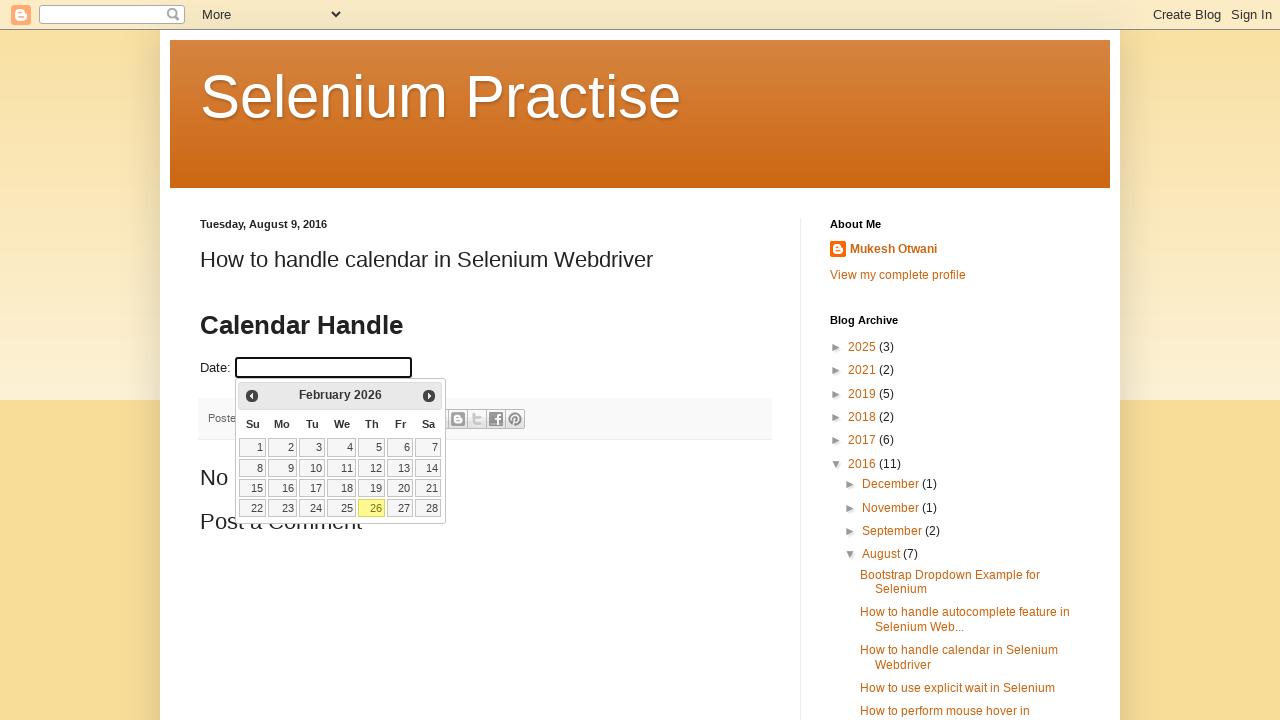

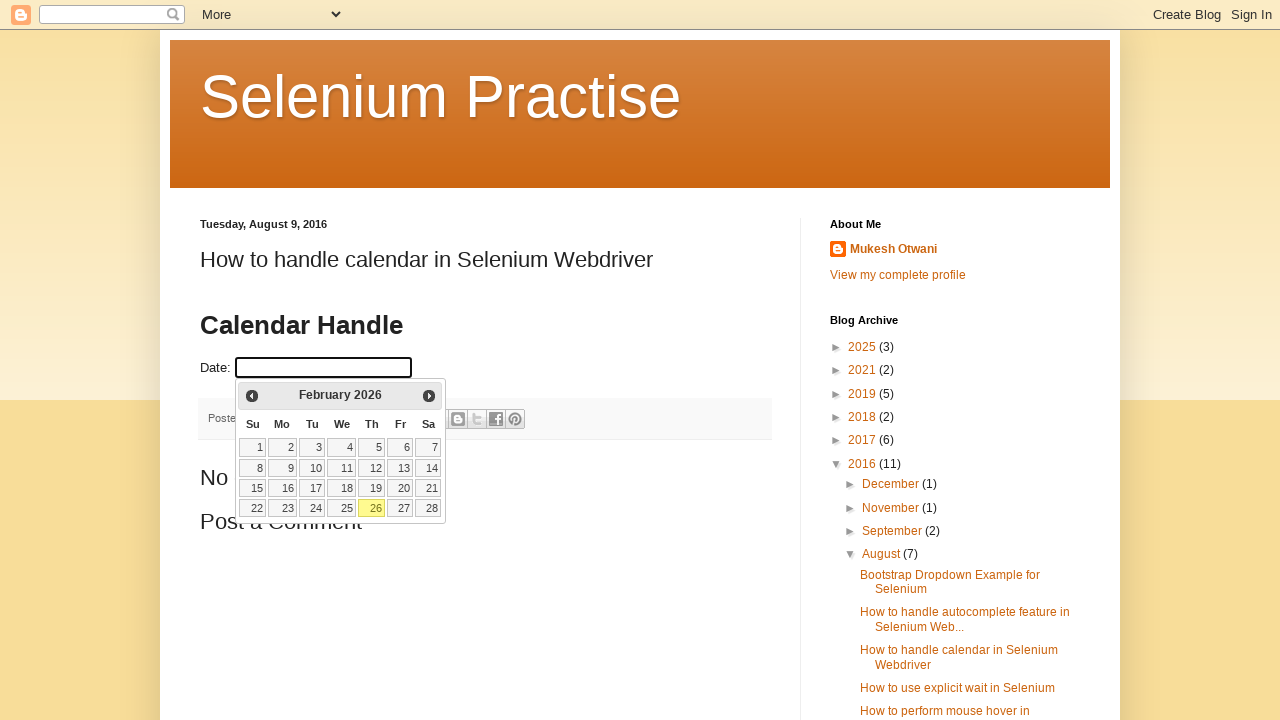